Tests mouse hover functionality by hovering over each navigation menu item on the registration page

Starting URL: https://demo.automationtesting.in/Register.html

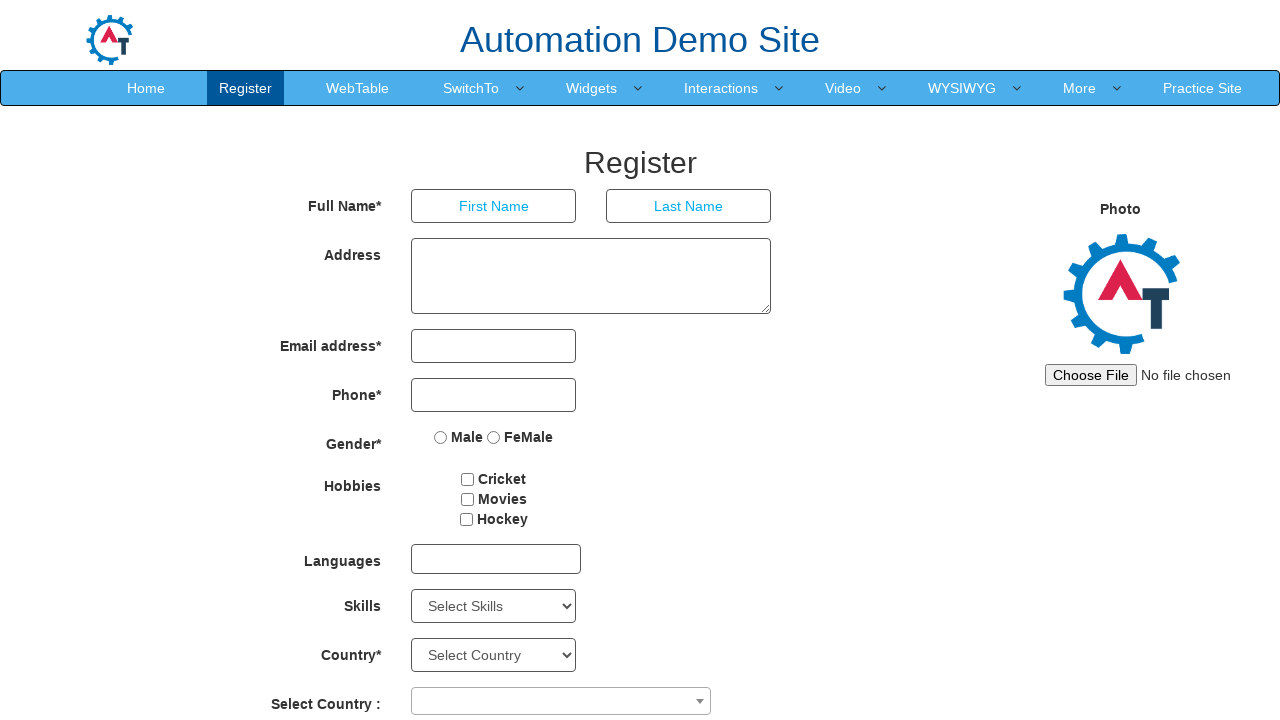

Navigated to registration page
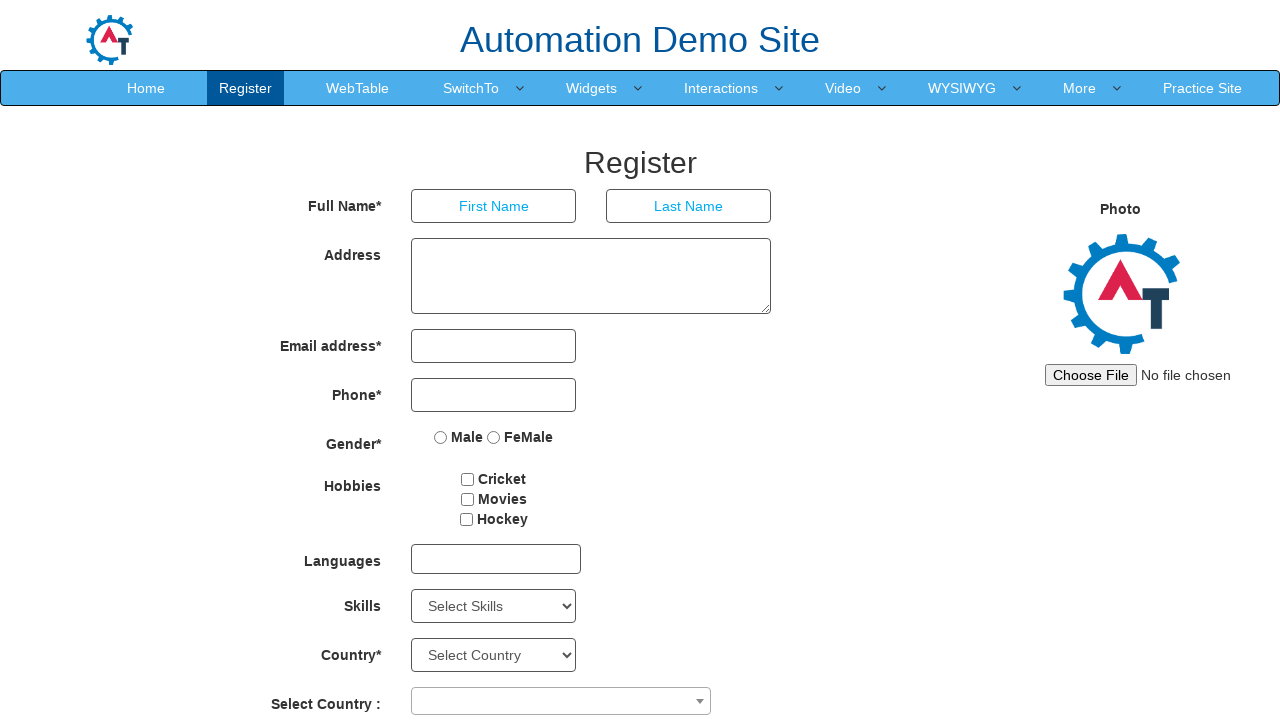

Located all navigation menu items
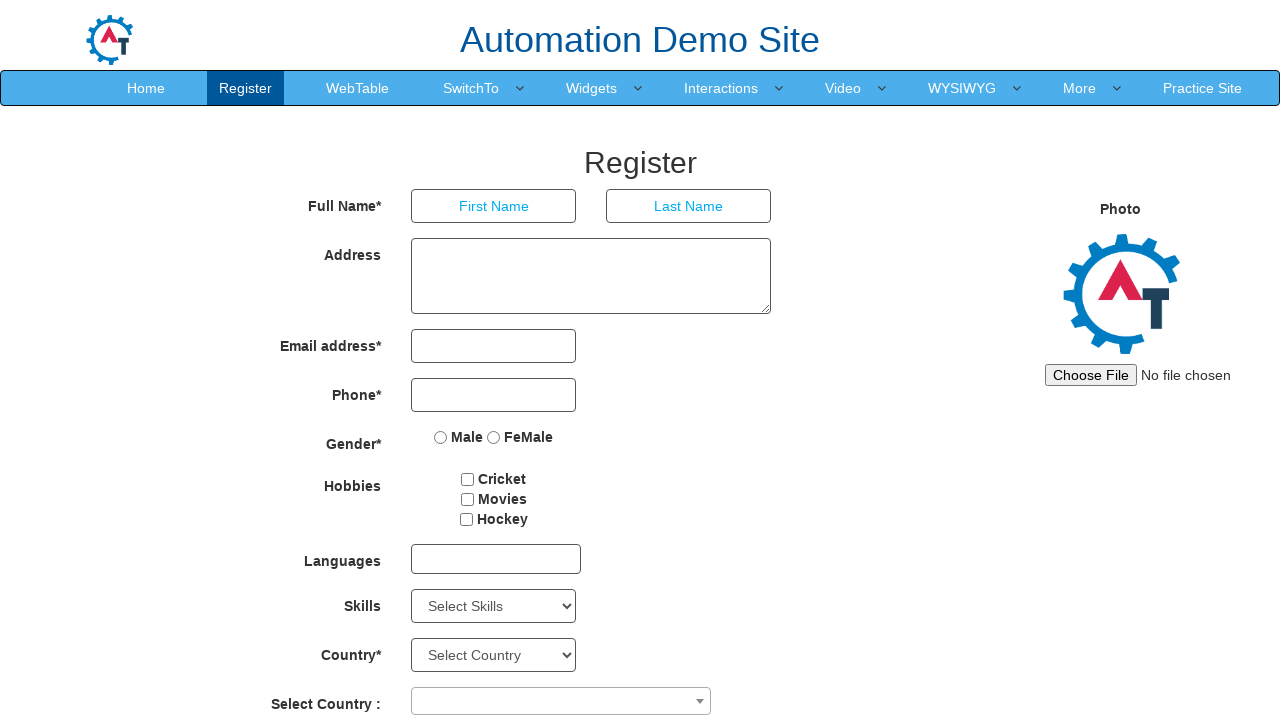

Hovered over a navigation menu item at (146, 88) on .navbar-nav>li>a >> nth=0
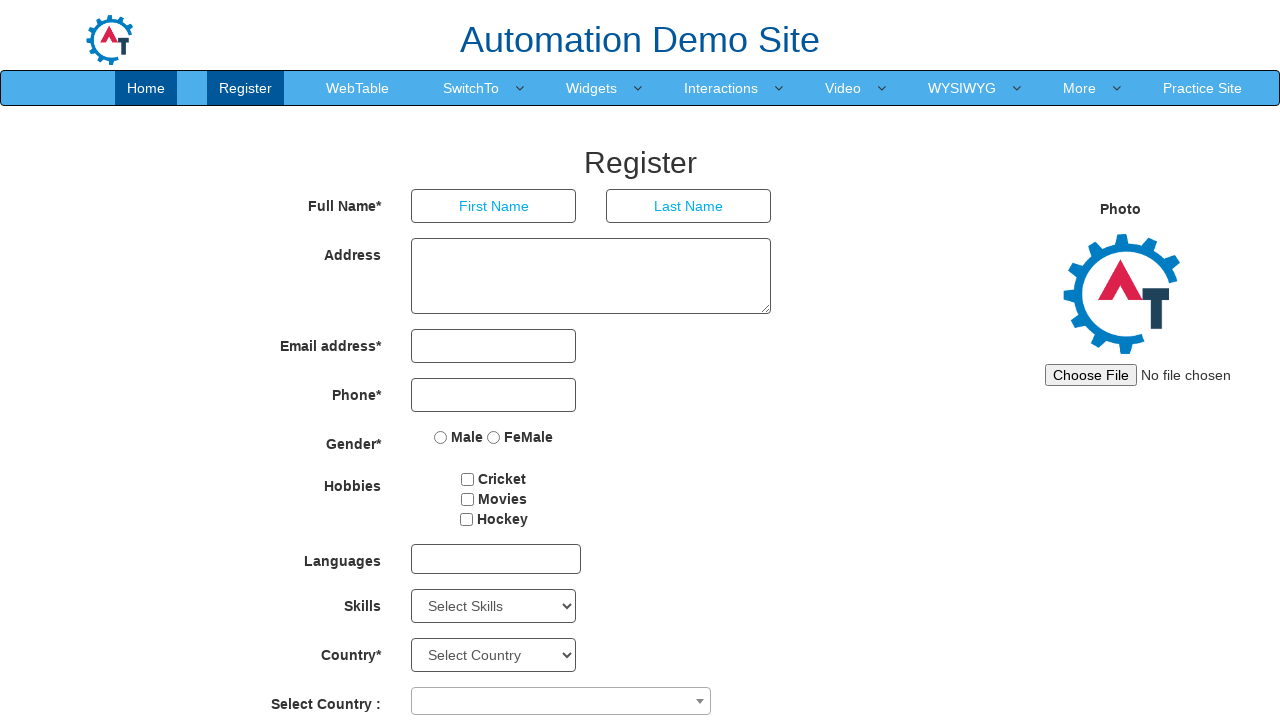

Waited 1 second to observe hover effect
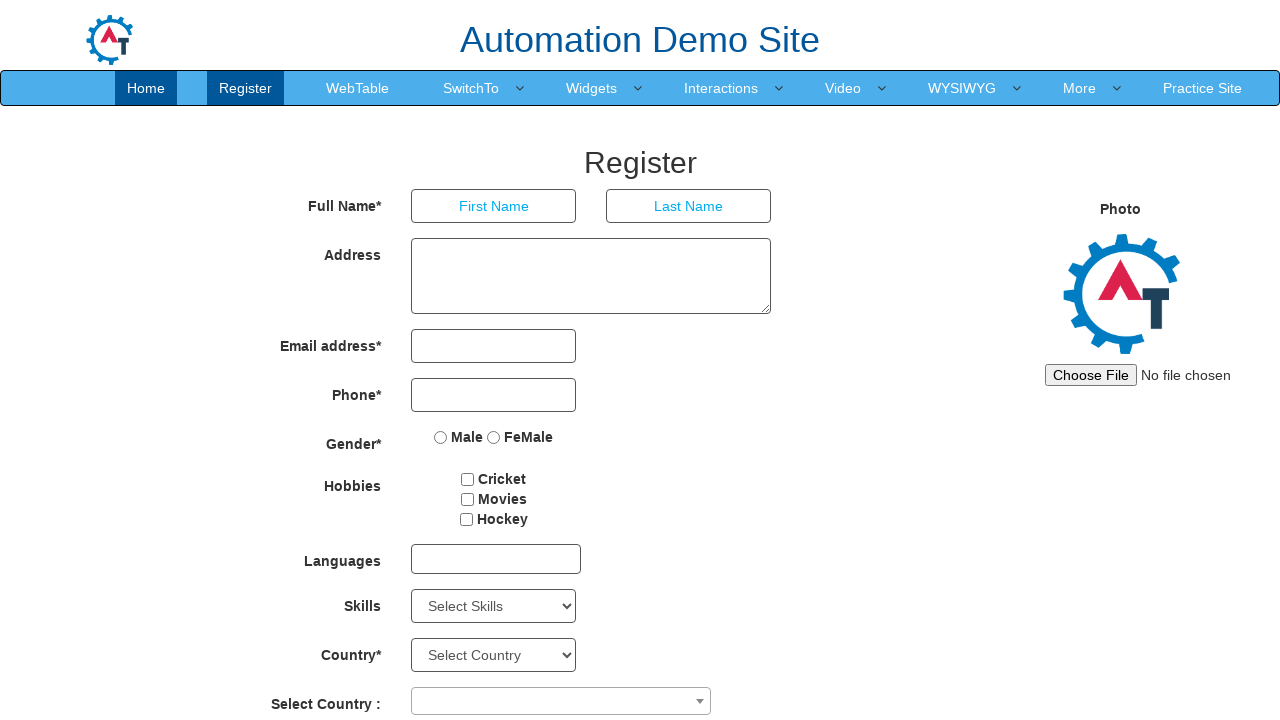

Hovered over a navigation menu item at (246, 88) on .navbar-nav>li>a >> nth=1
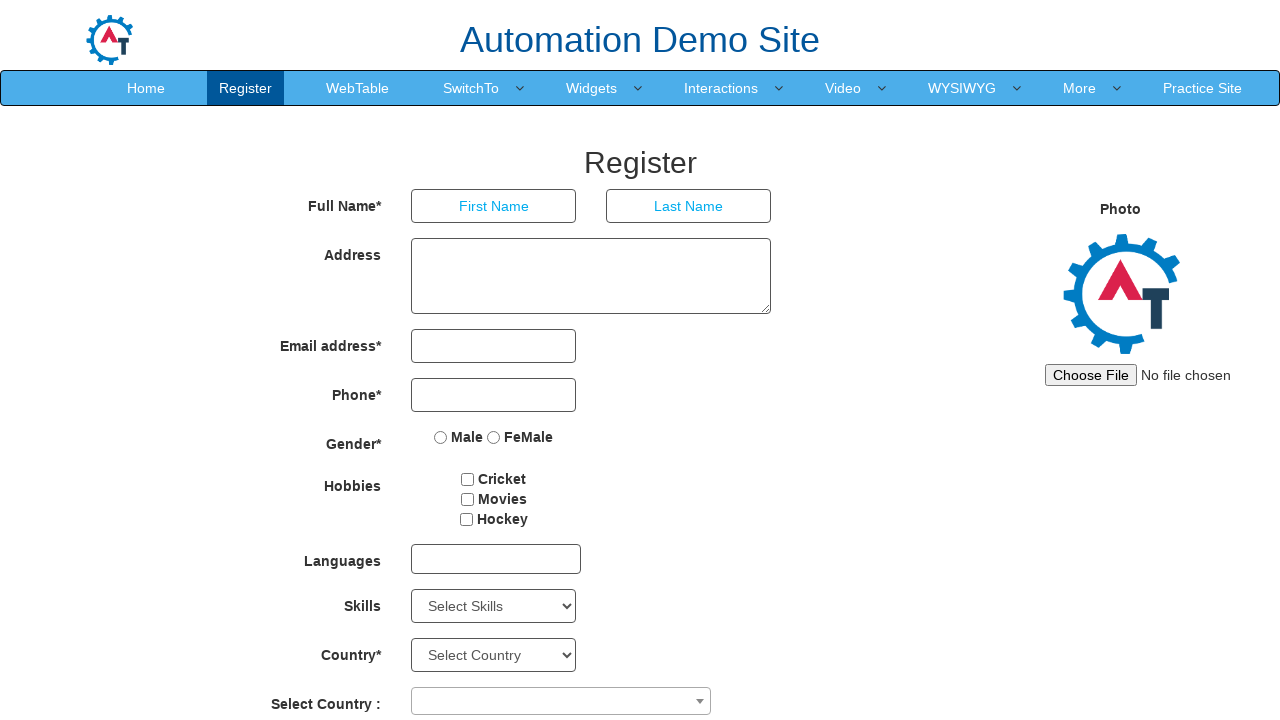

Waited 1 second to observe hover effect
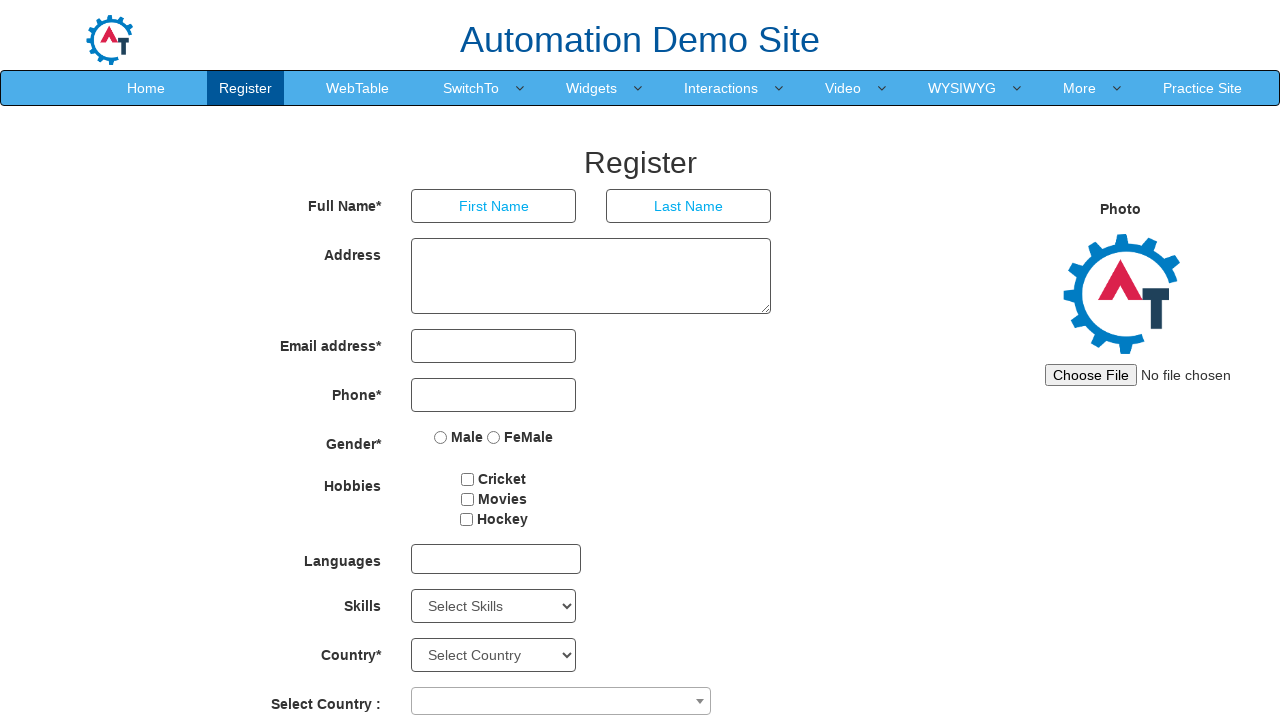

Hovered over a navigation menu item at (358, 88) on .navbar-nav>li>a >> nth=2
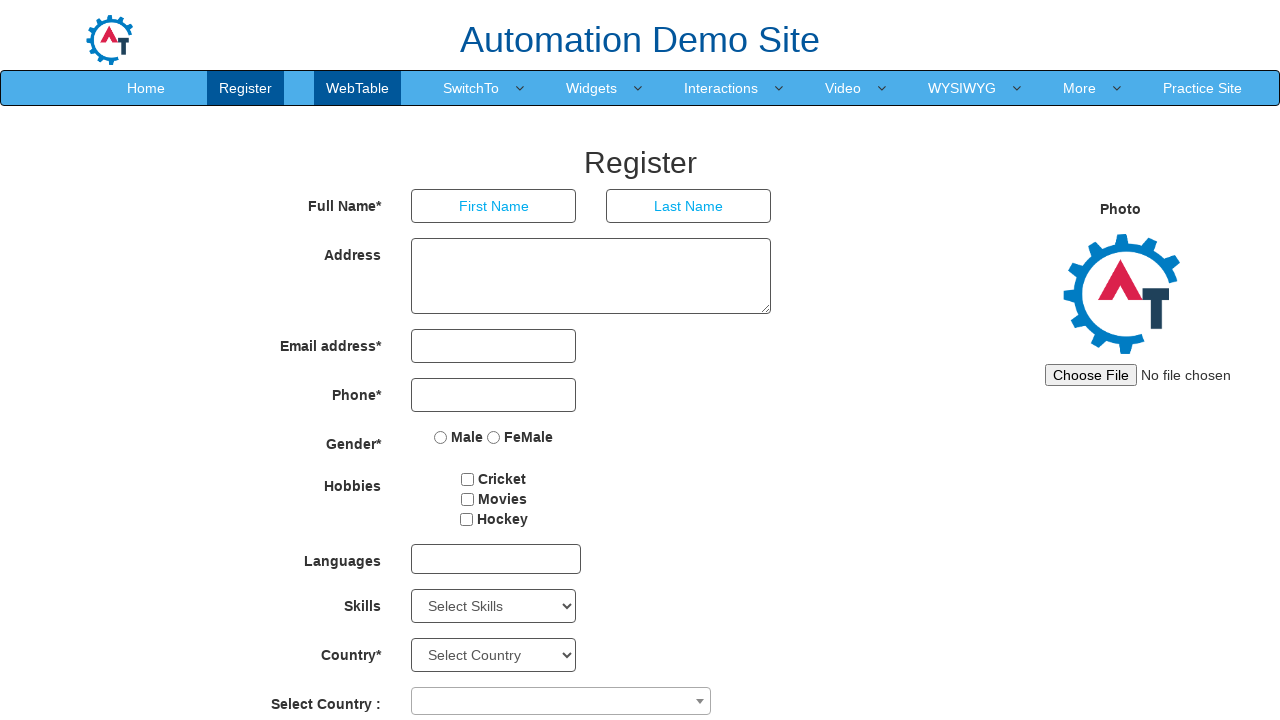

Waited 1 second to observe hover effect
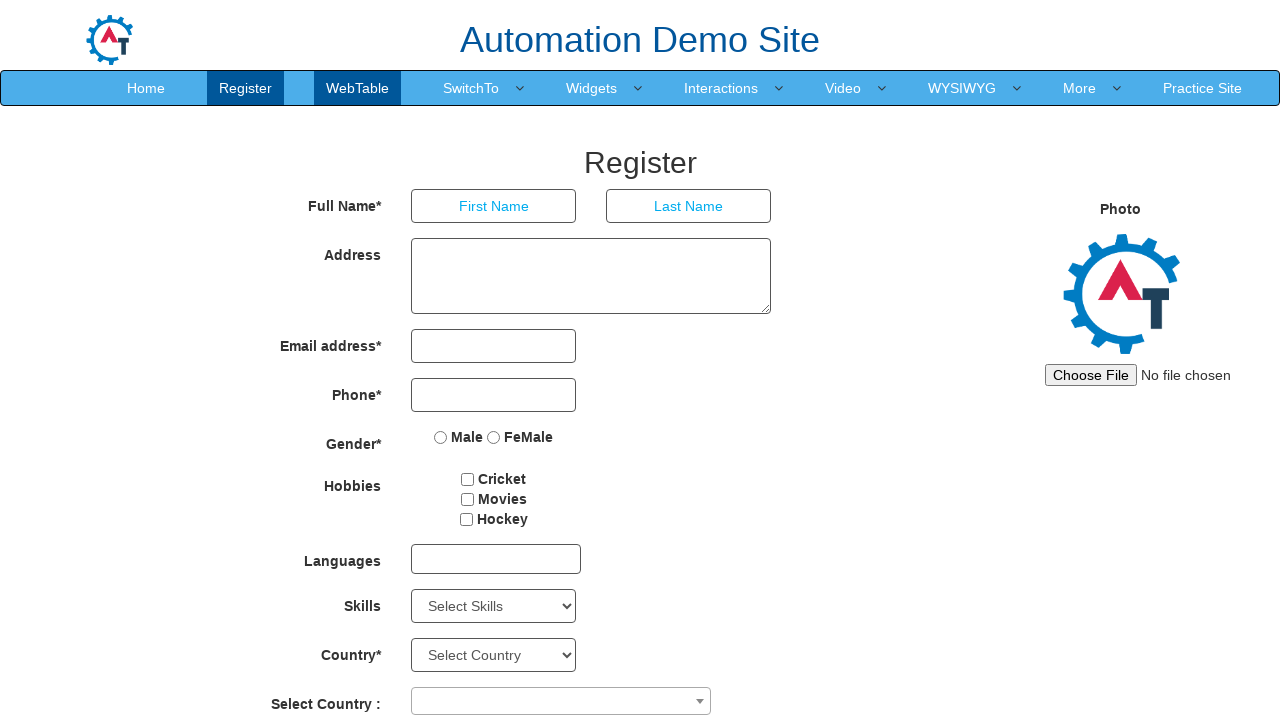

Hovered over a navigation menu item at (471, 88) on .navbar-nav>li>a >> nth=3
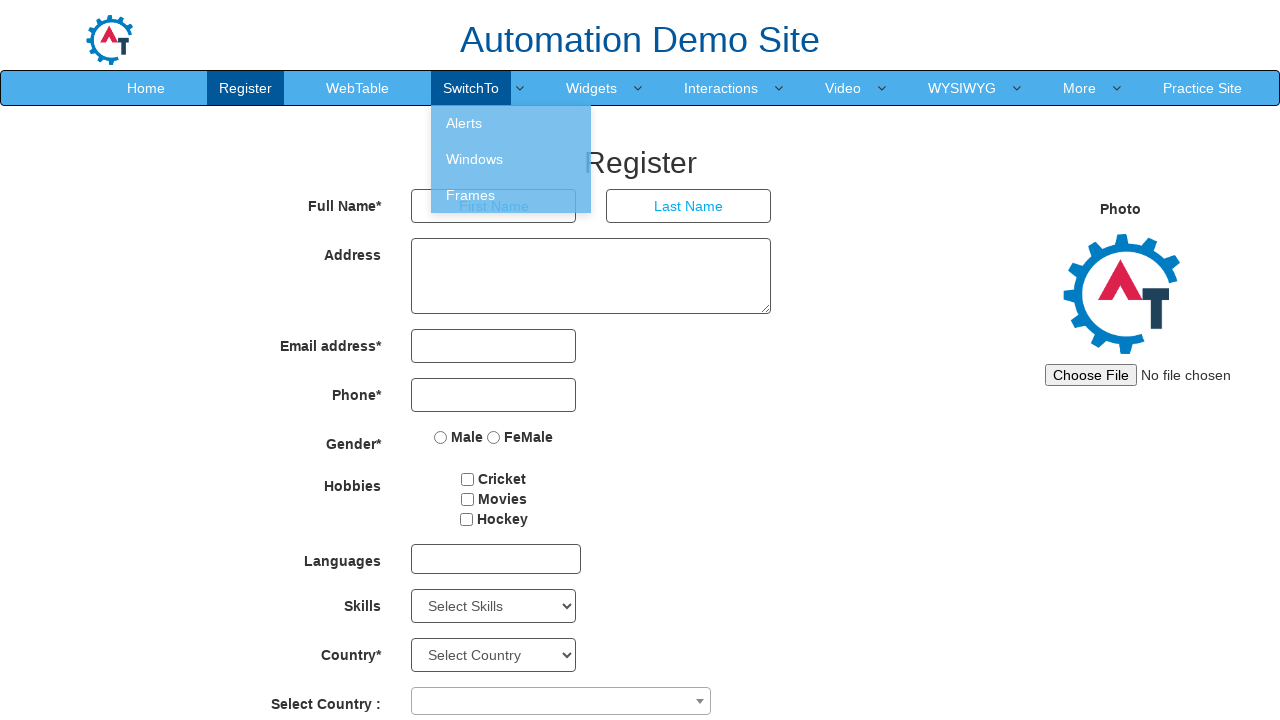

Waited 1 second to observe hover effect
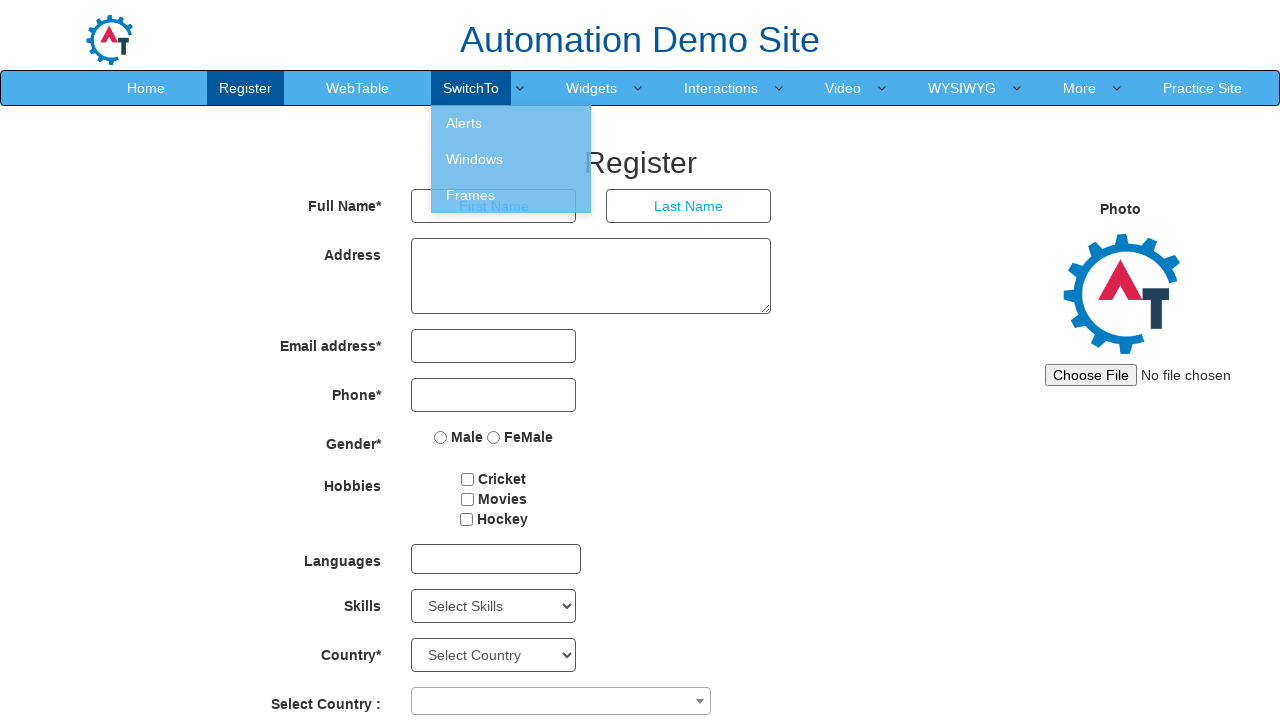

Hovered over a navigation menu item at (592, 88) on .navbar-nav>li>a >> nth=4
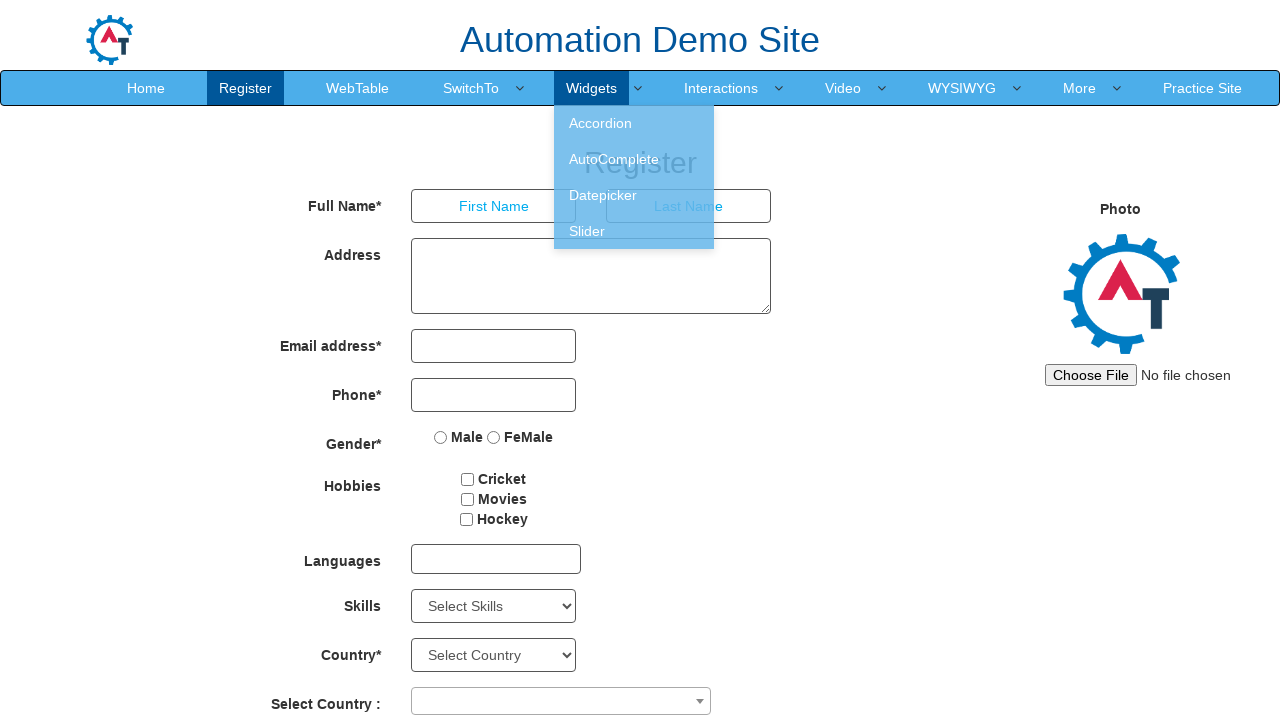

Waited 1 second to observe hover effect
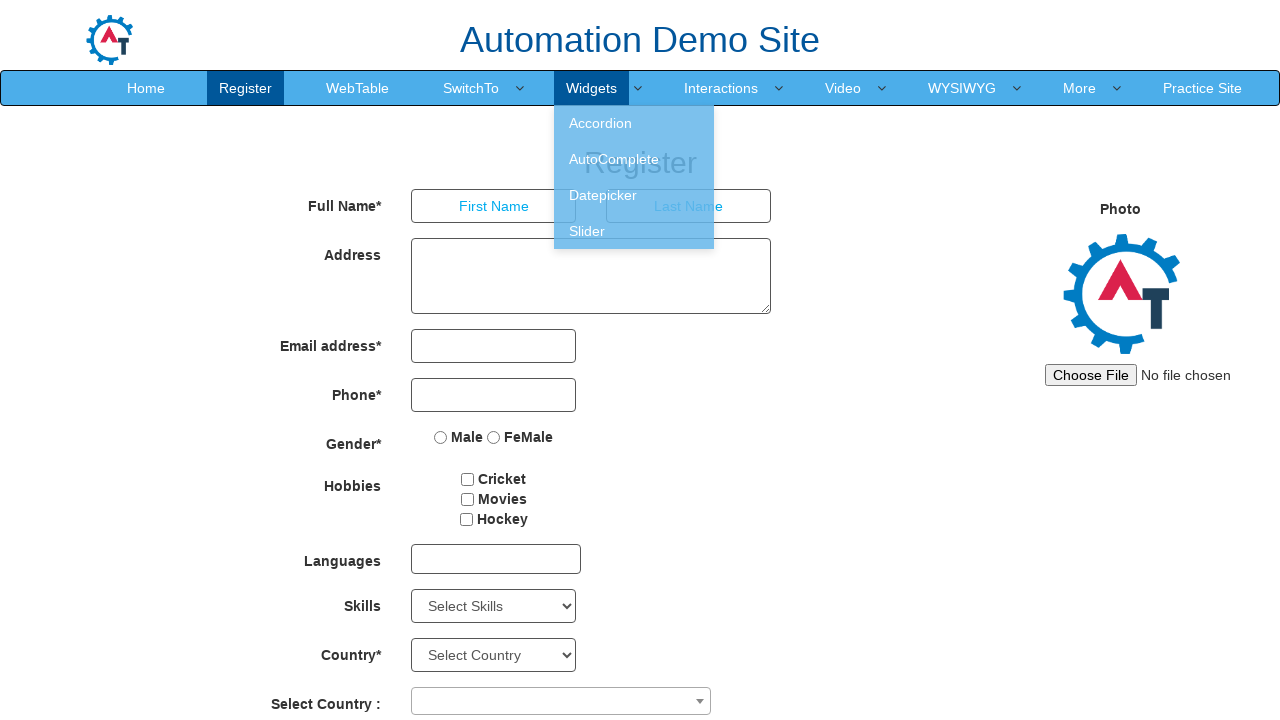

Hovered over a navigation menu item at (721, 88) on .navbar-nav>li>a >> nth=5
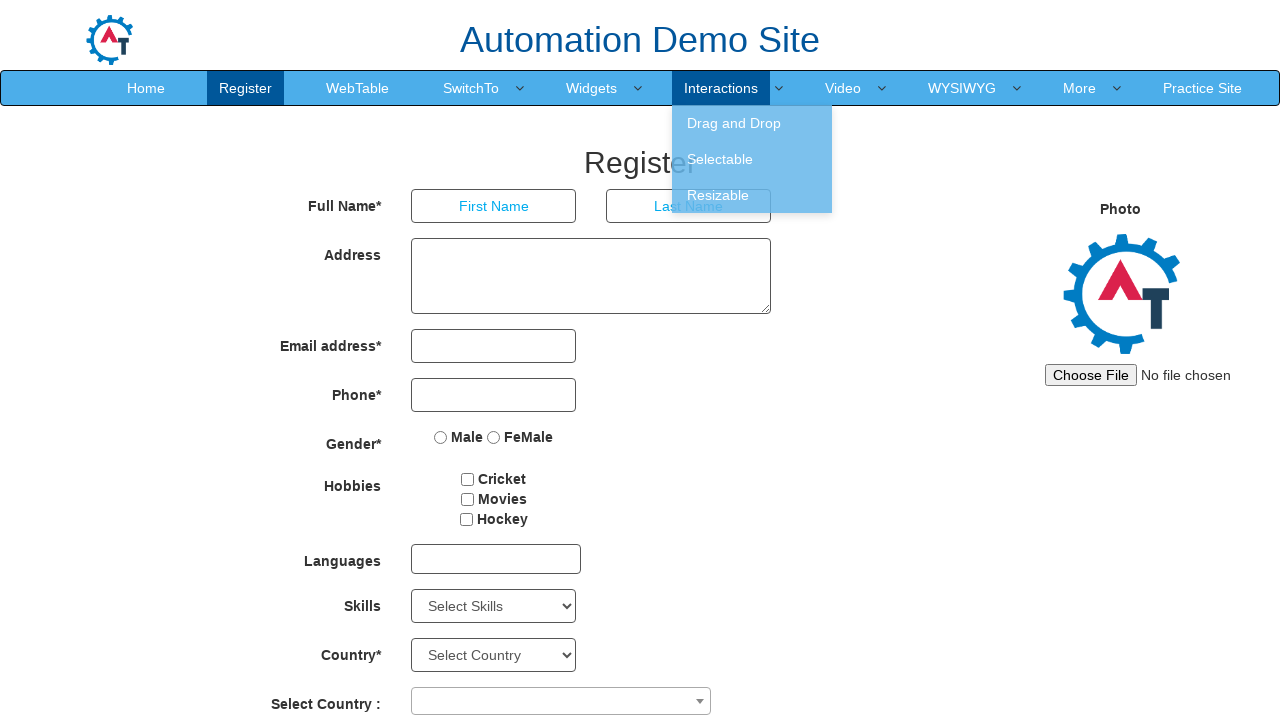

Waited 1 second to observe hover effect
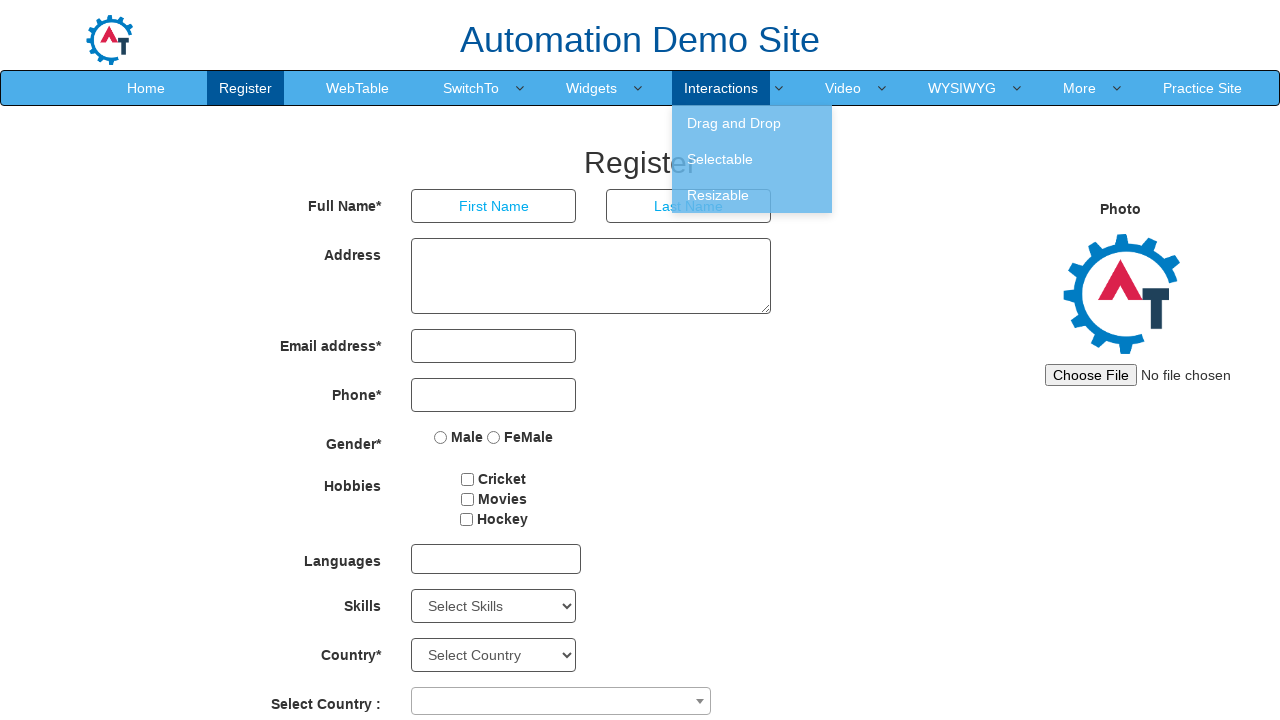

Hovered over a navigation menu item at (843, 88) on .navbar-nav>li>a >> nth=6
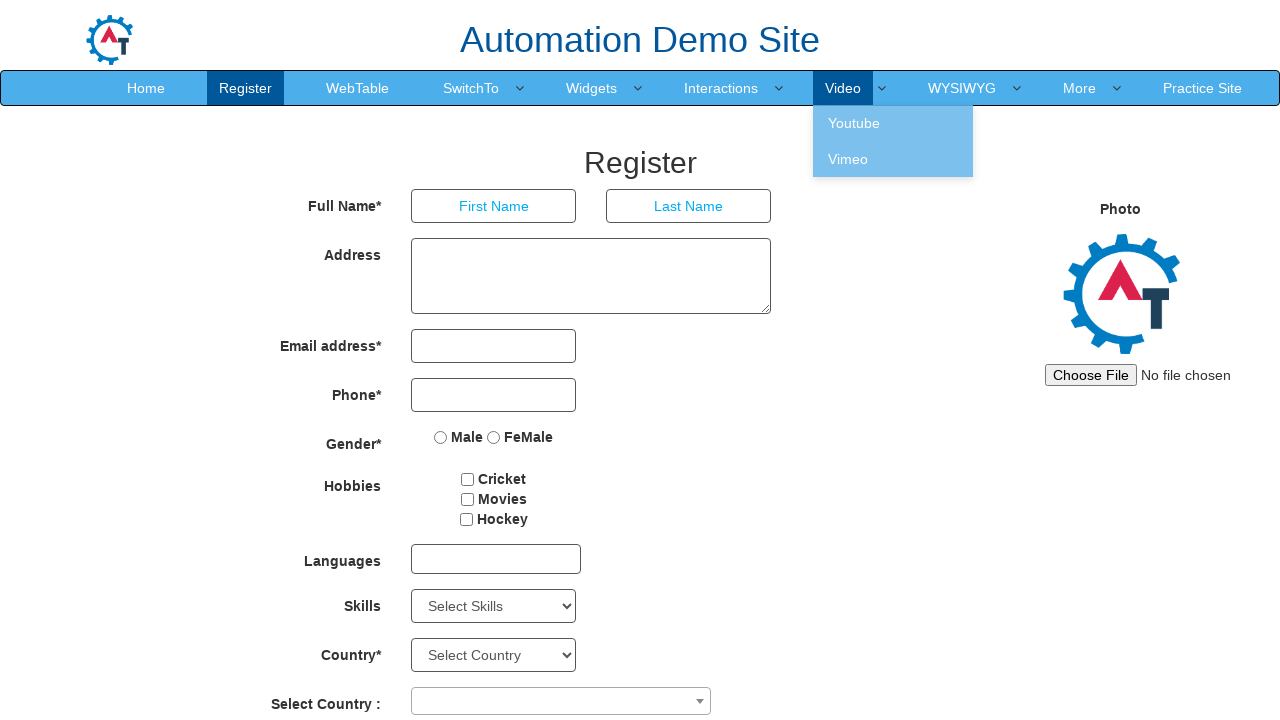

Waited 1 second to observe hover effect
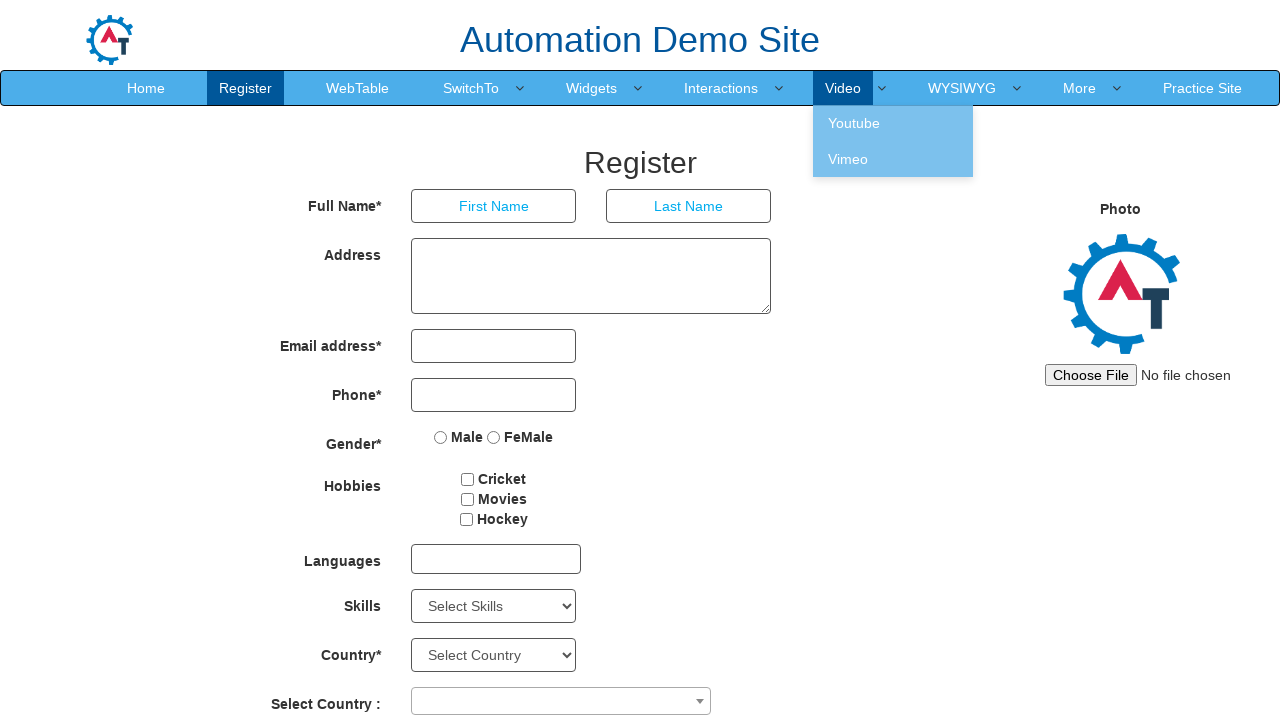

Hovered over a navigation menu item at (962, 88) on .navbar-nav>li>a >> nth=7
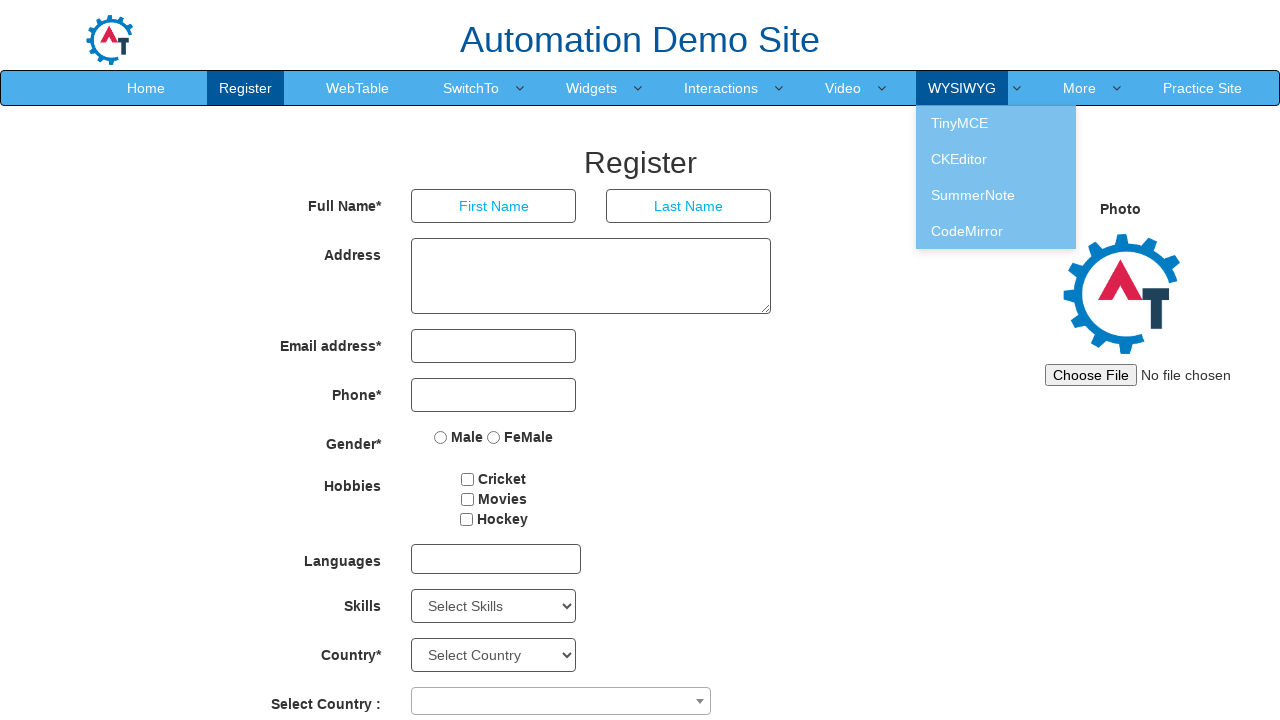

Waited 1 second to observe hover effect
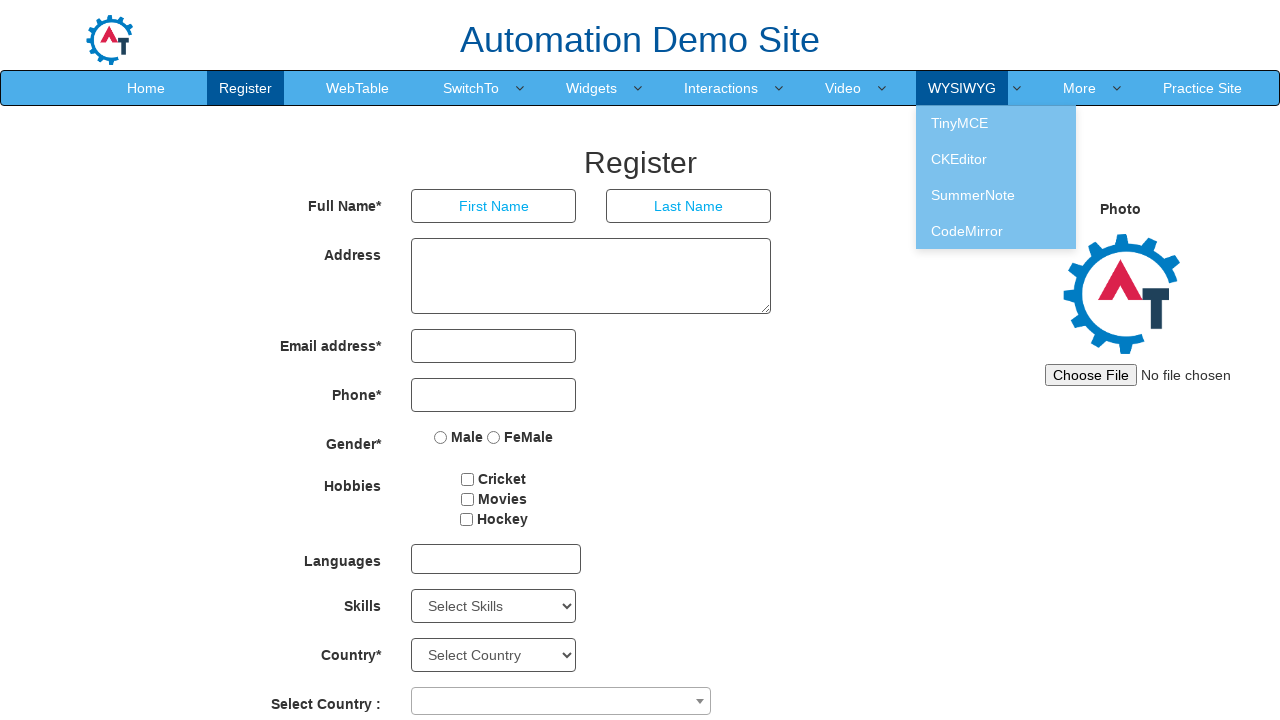

Hovered over a navigation menu item at (1080, 88) on .navbar-nav>li>a >> nth=8
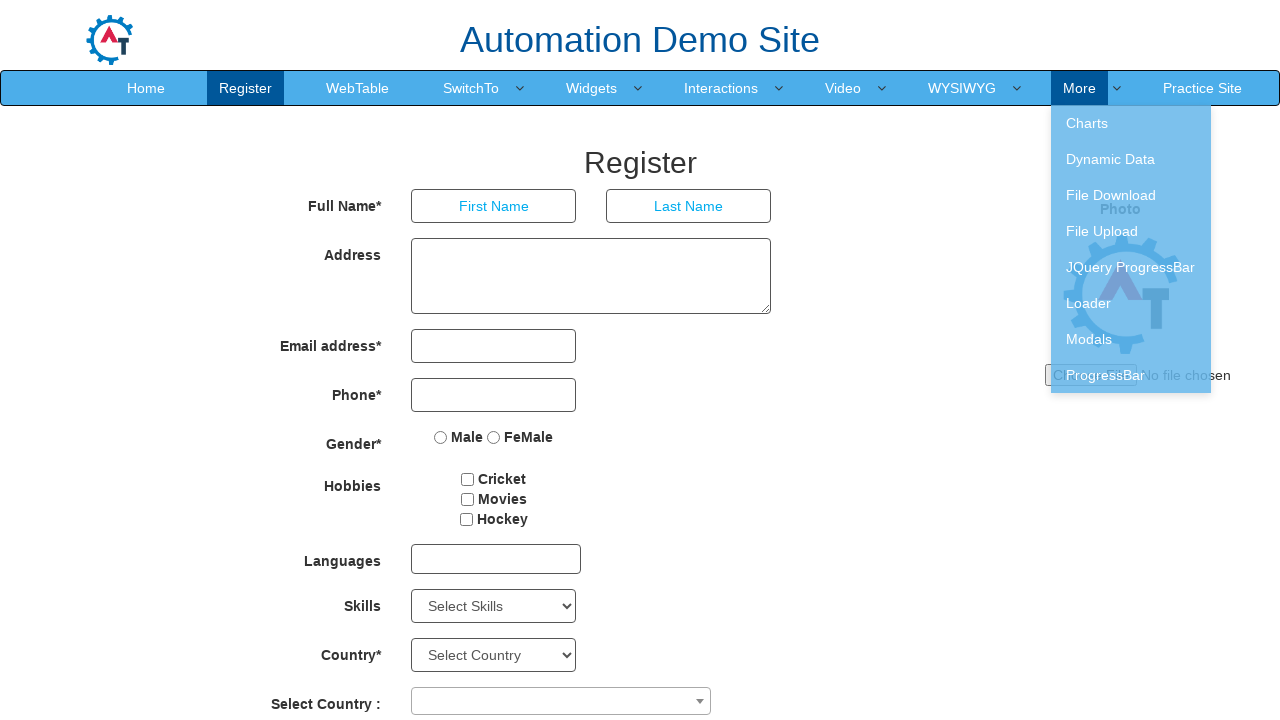

Waited 1 second to observe hover effect
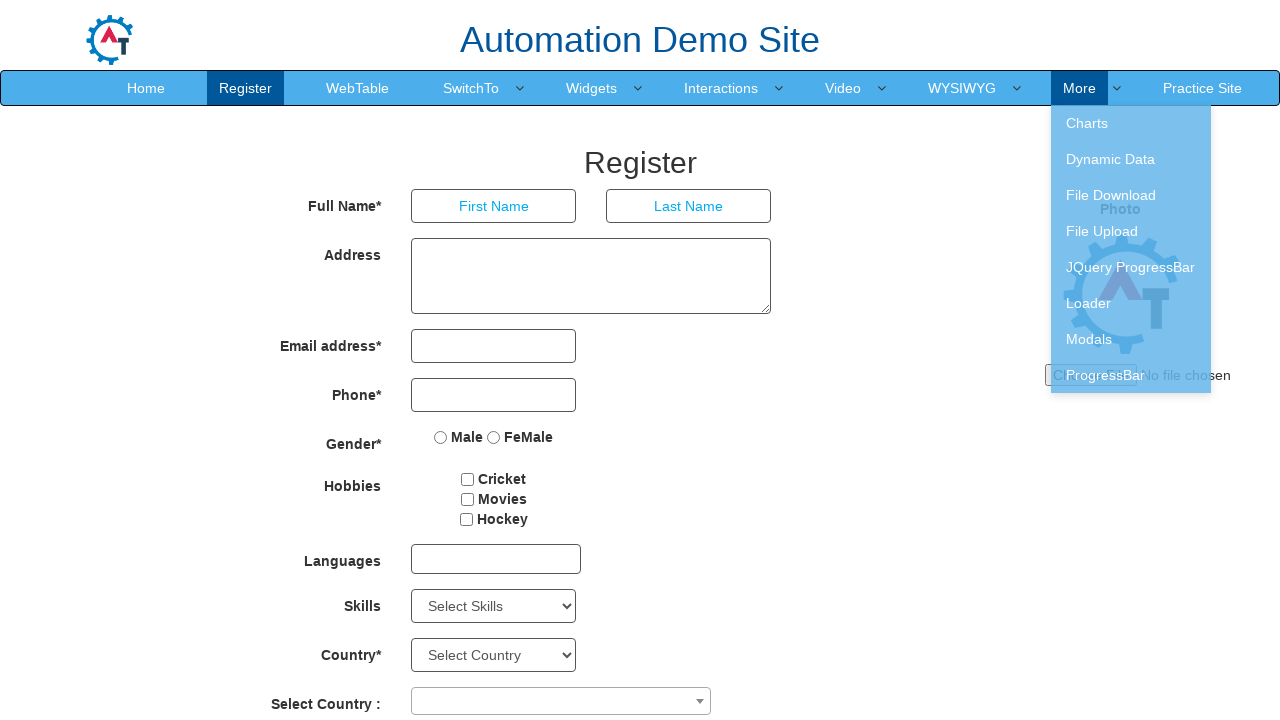

Hovered over a navigation menu item at (1202, 88) on .navbar-nav>li>a >> nth=9
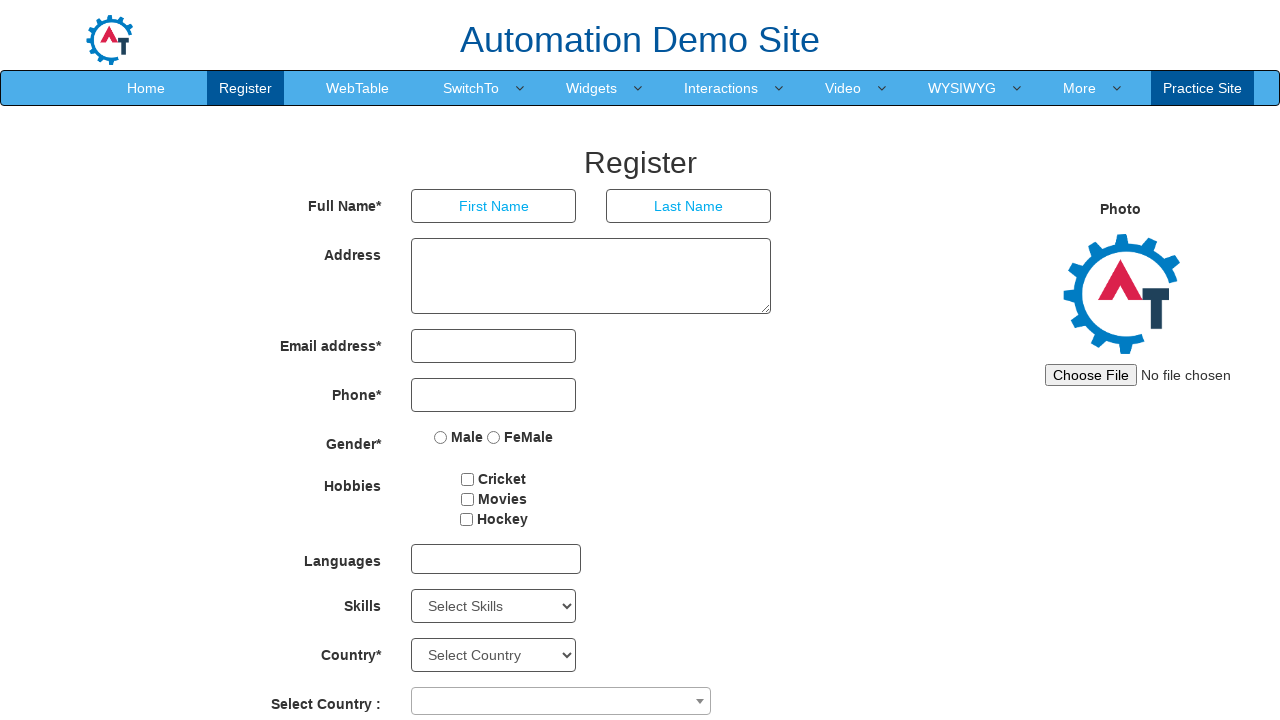

Waited 1 second to observe hover effect
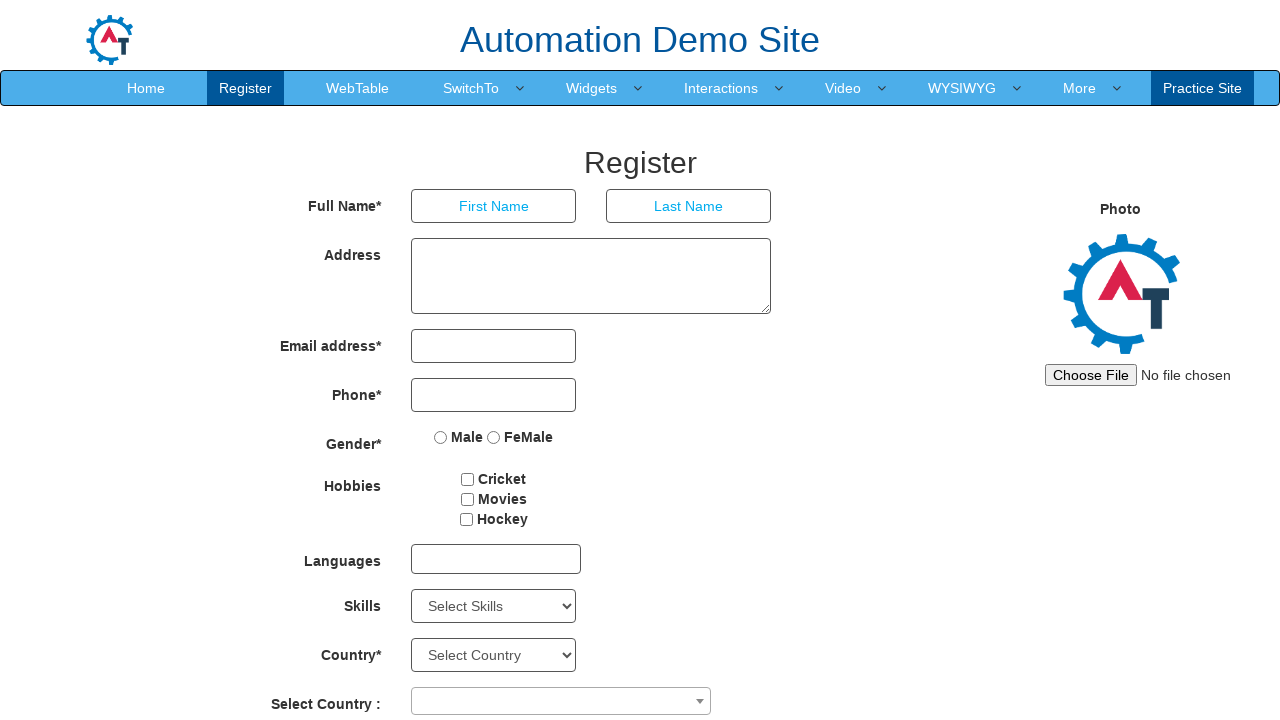

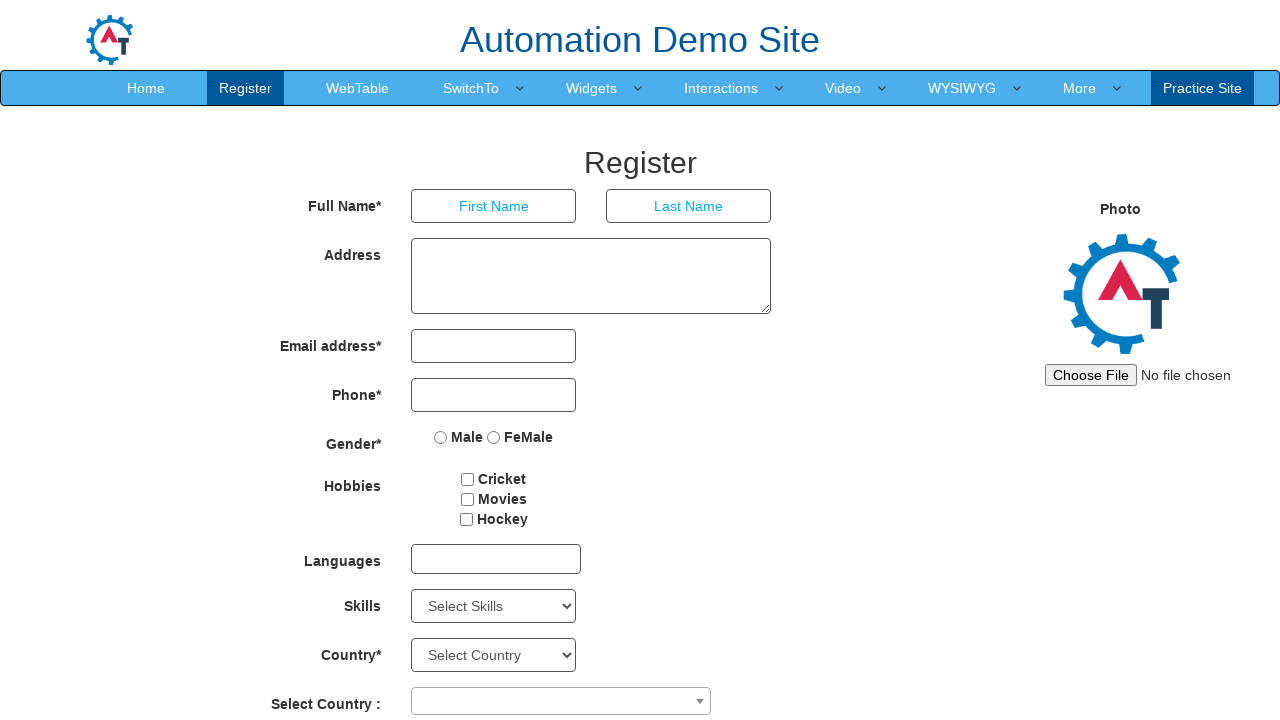